Tests XPath element traversal by finding sibling and parent elements using different XPath strategies

Starting URL: https://rahulshettyacademy.com/AutomationPractice

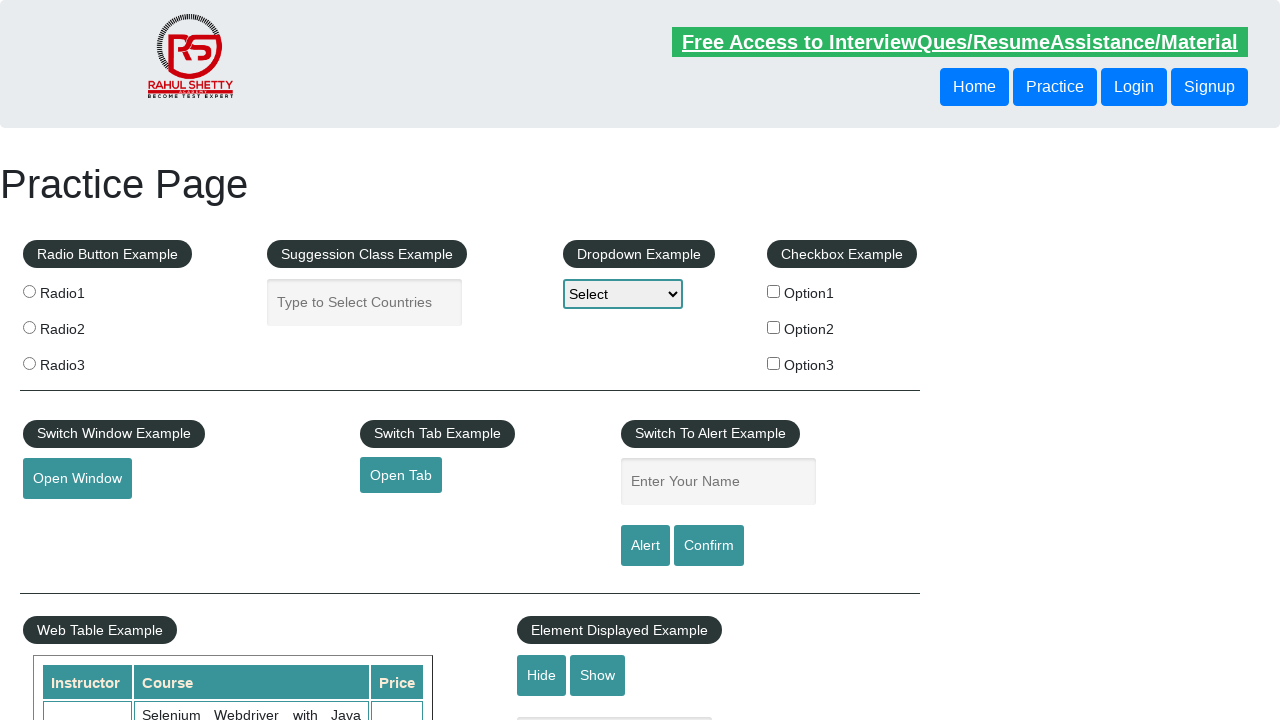

Retrieved text from sibling button using XPath following-sibling strategy
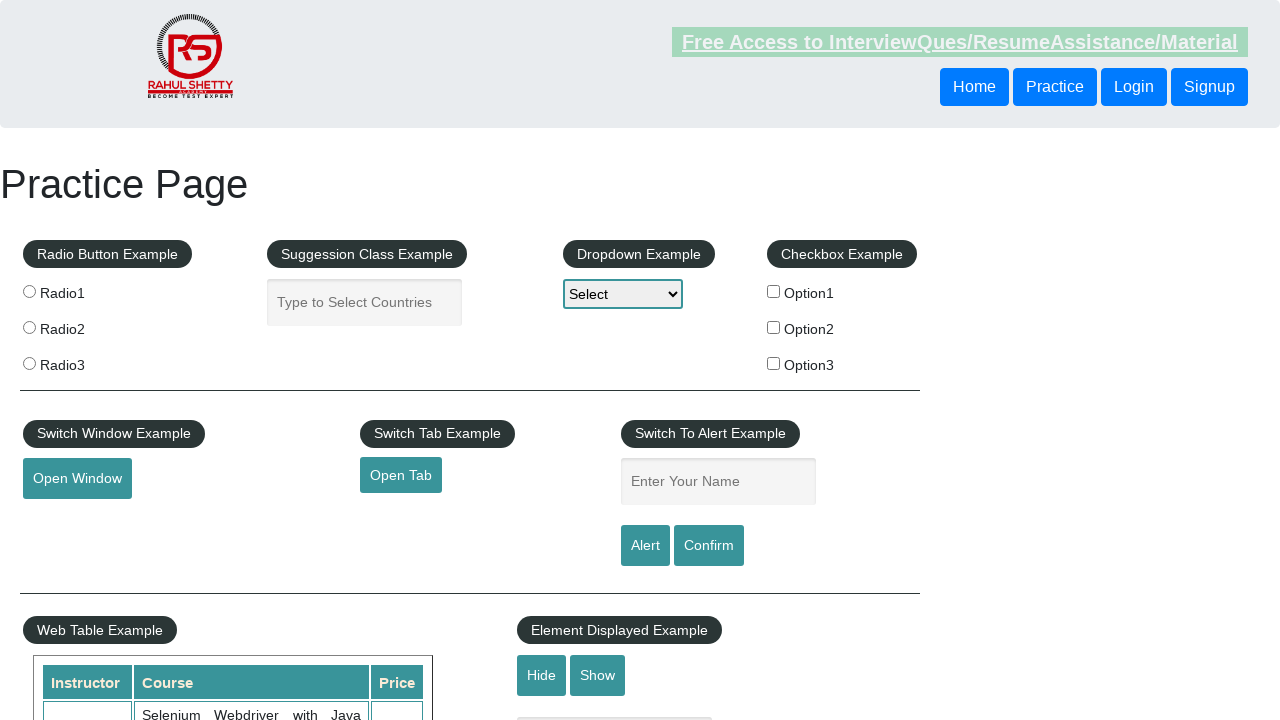

Retrieved text from button using XPath parent traversal strategy
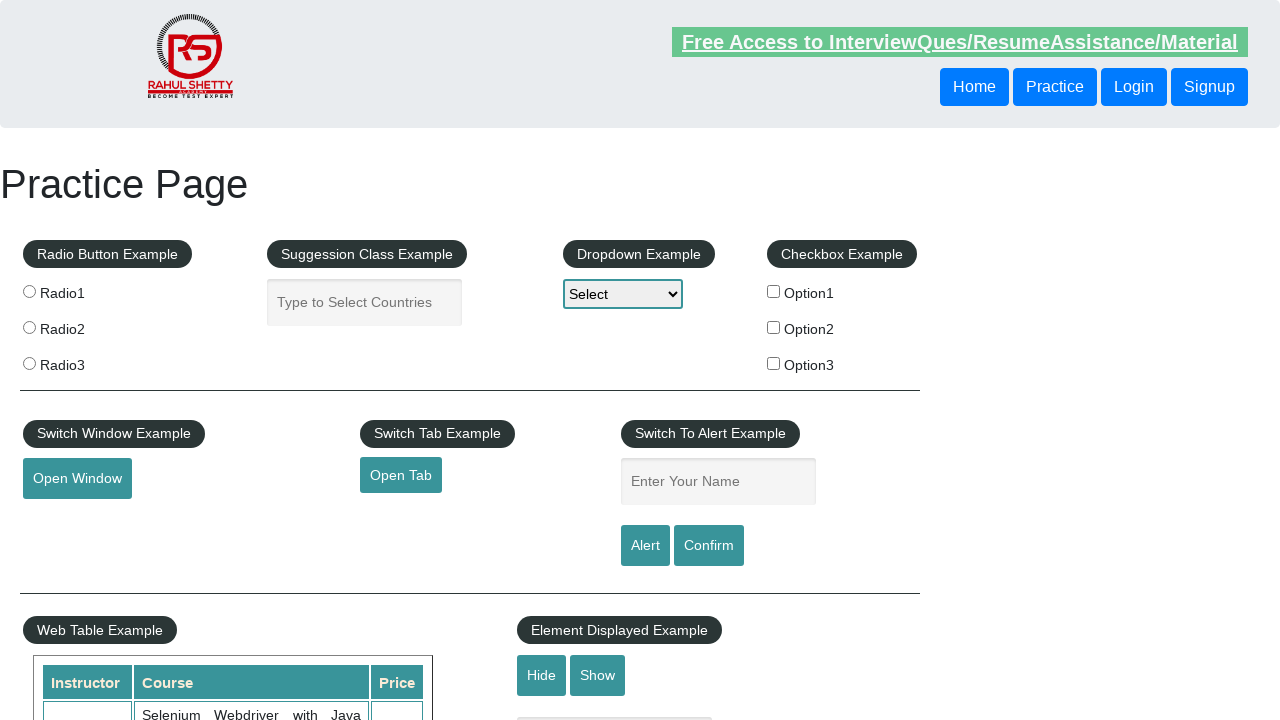

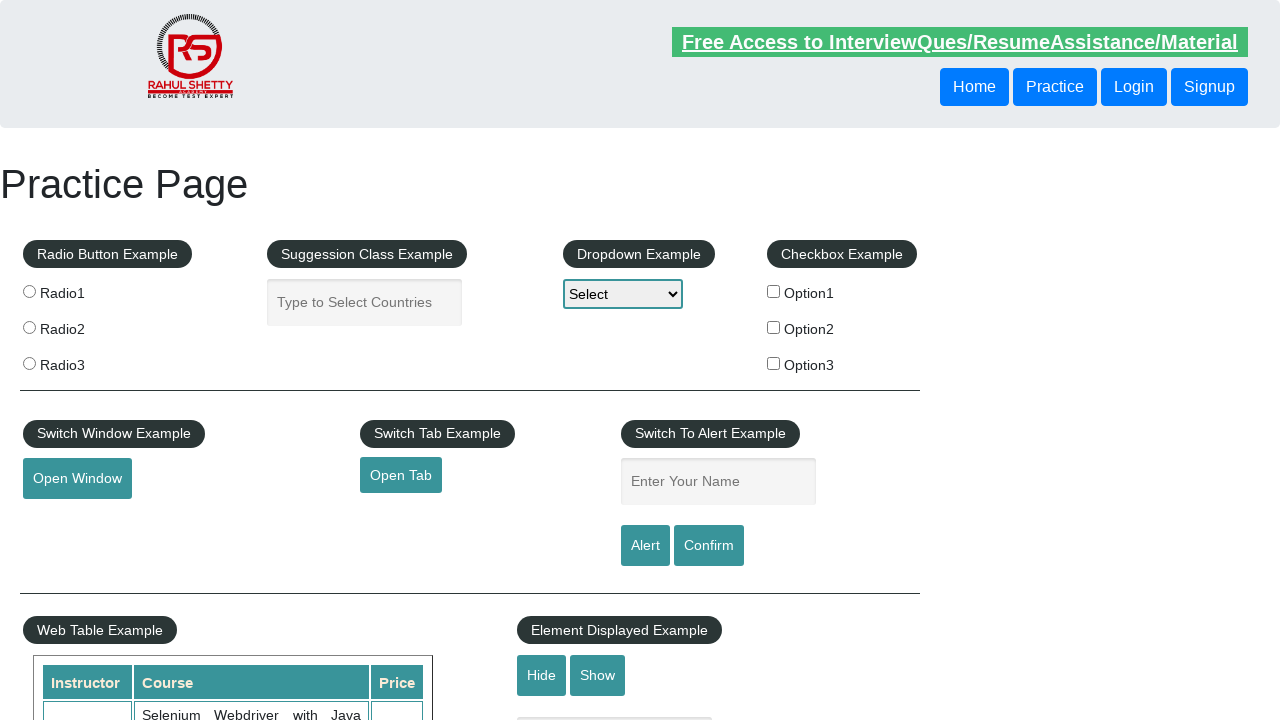